Navigates to a DeBank wallet profile page and waits for the total asset balance and wallet age information to load.

Starting URL: https://debank.com/profile/0x742d35Cc6634C0532925a3b844Bc9e7595f2bD73

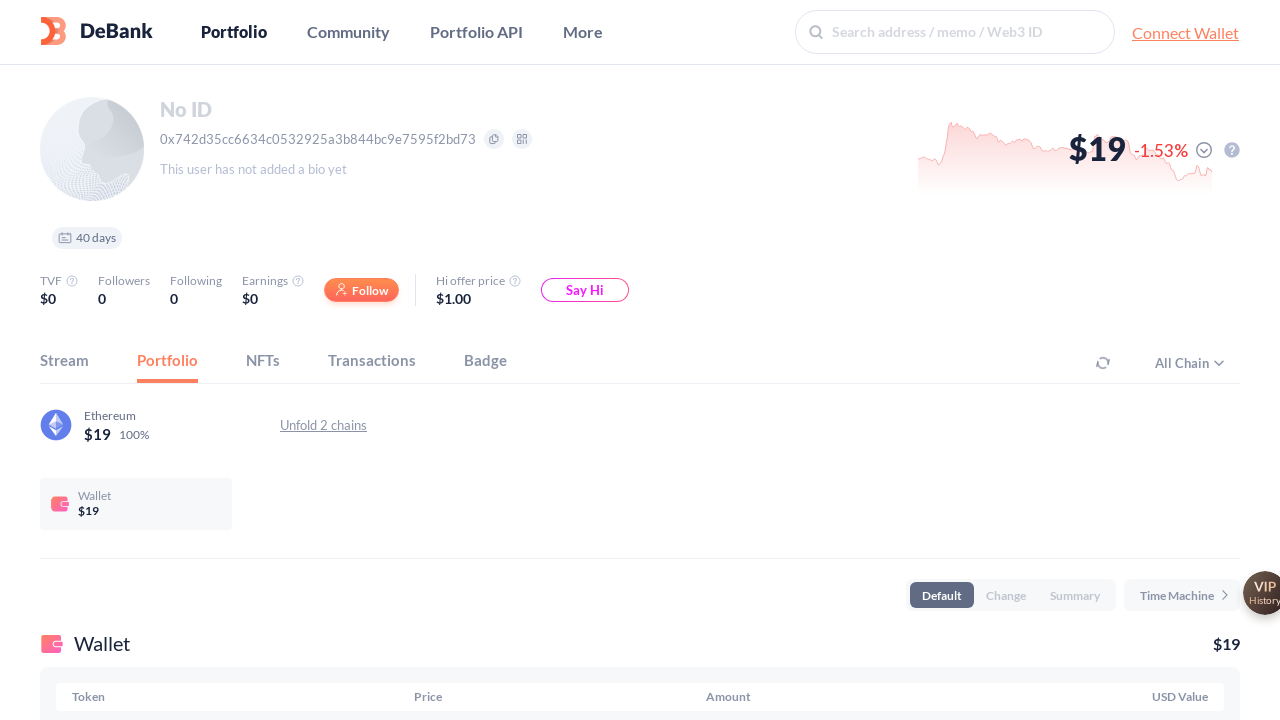

Navigated to DeBank wallet profile page for 0x742d35Cc6634C0532925a3b844Bc9e7595f2bD73
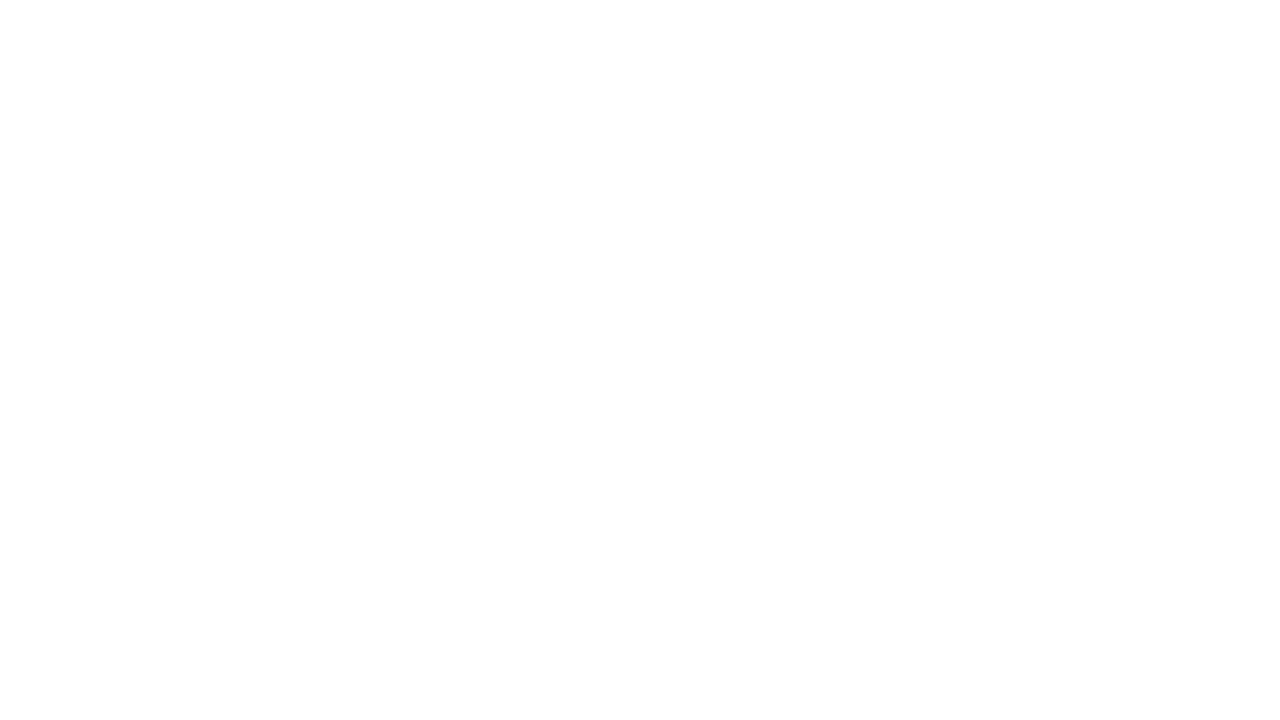

Total asset balance element loaded
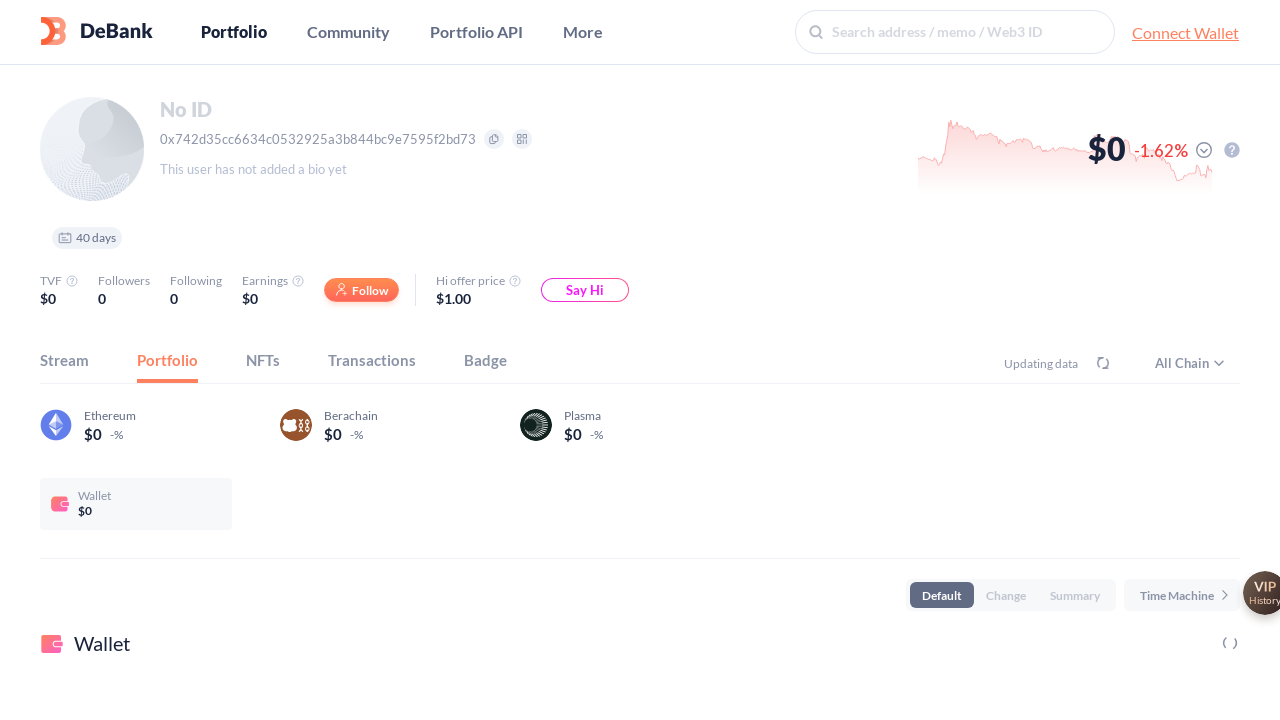

Wallet age information element loaded
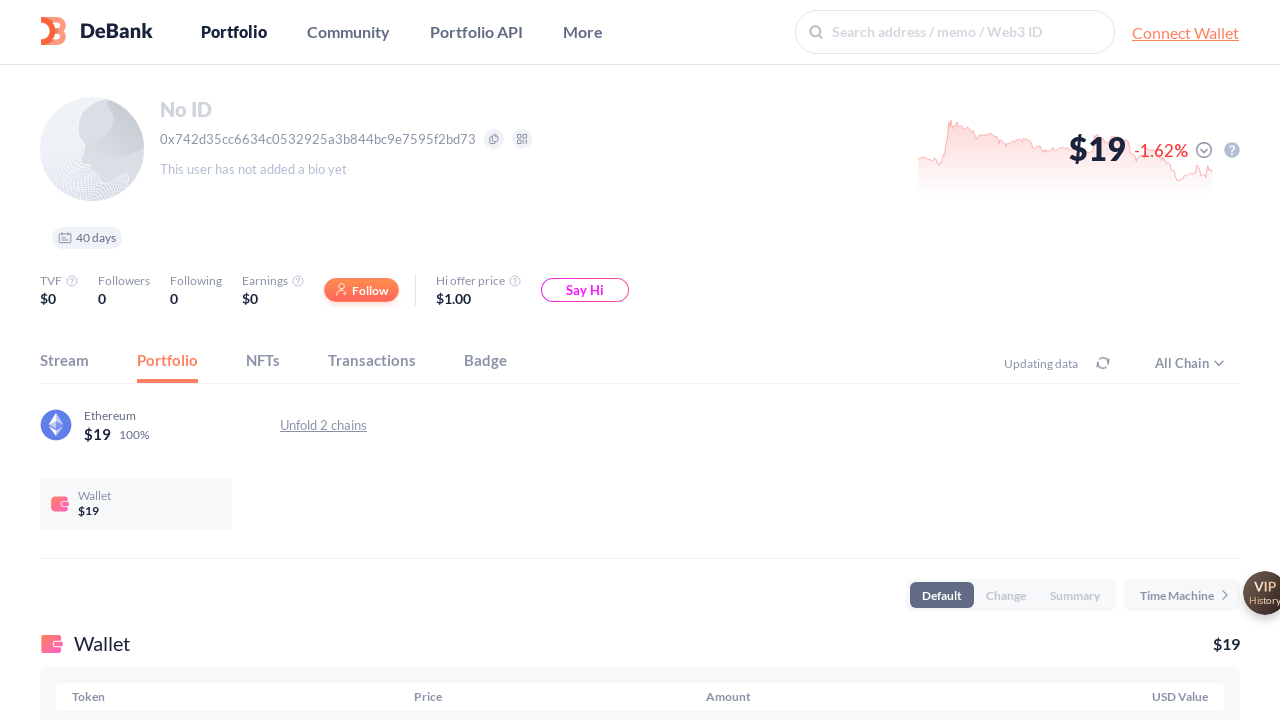

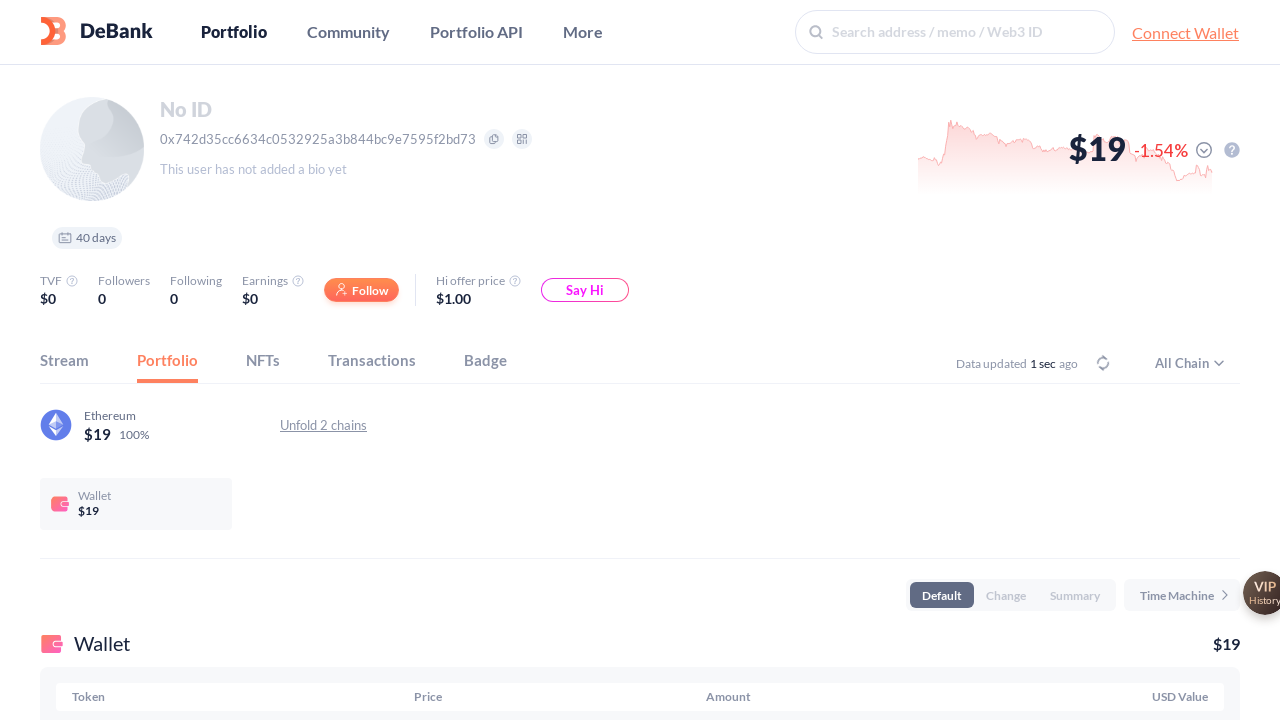